Tests hover functionality by hovering over an avatar image and verifying that additional user information (caption) appears on hover.

Starting URL: http://the-internet.herokuapp.com/hovers

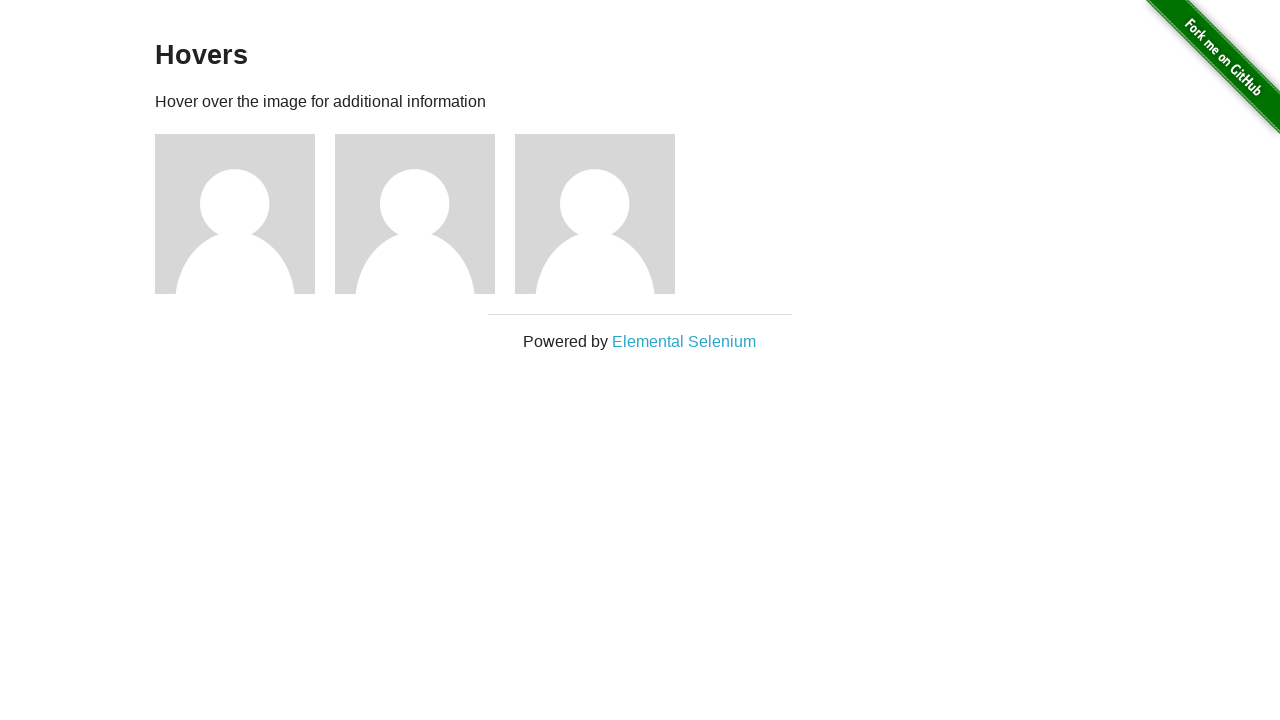

Navigated to hovers test page
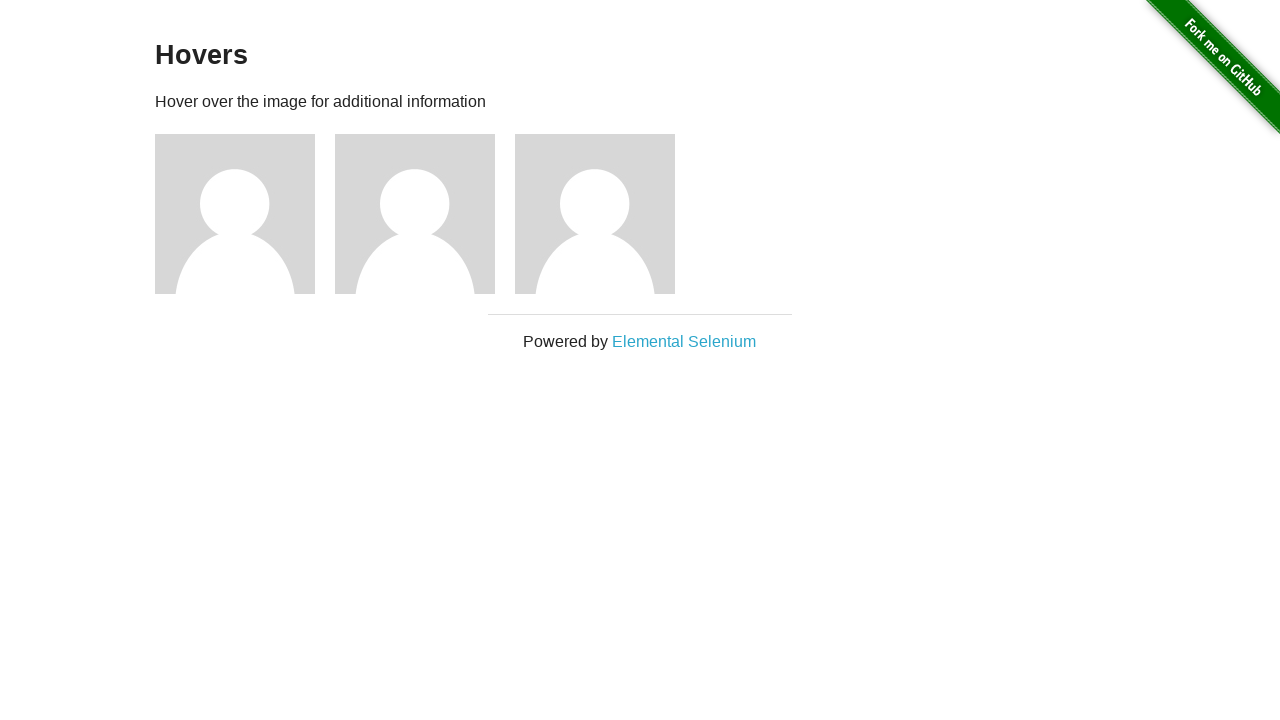

Located first avatar figure element
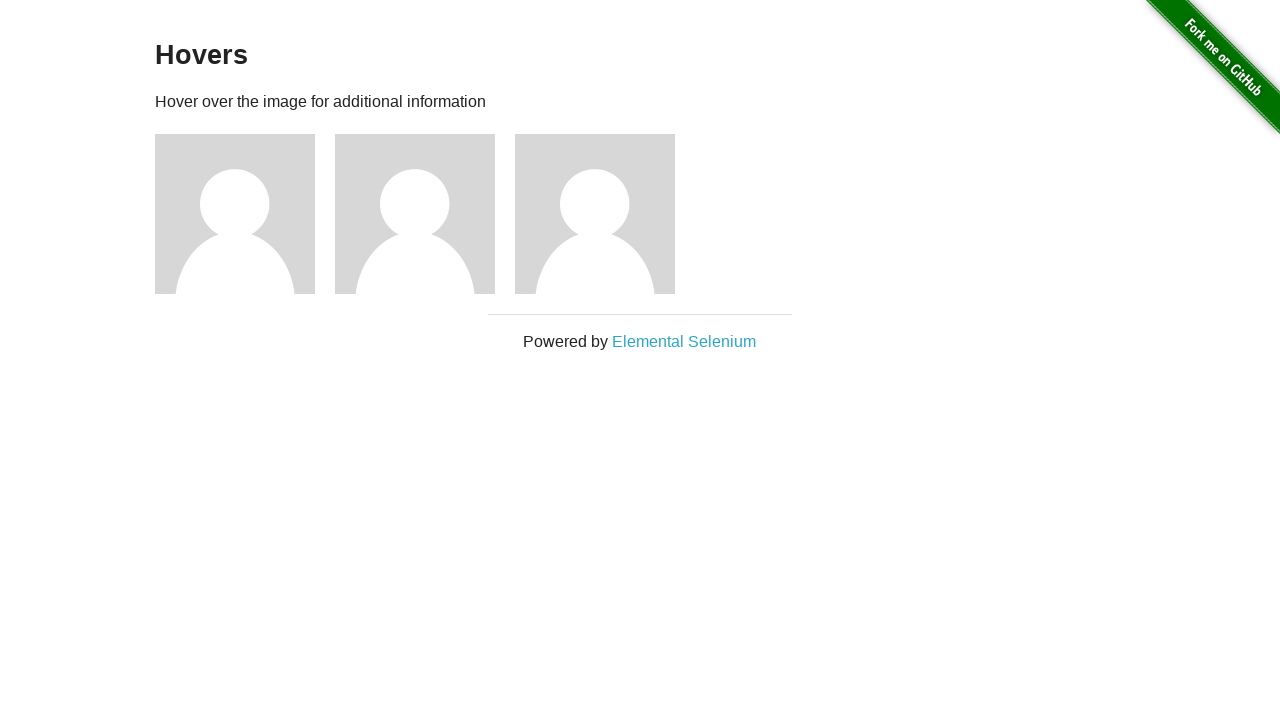

Hovered over avatar image at (245, 214) on .figure >> nth=0
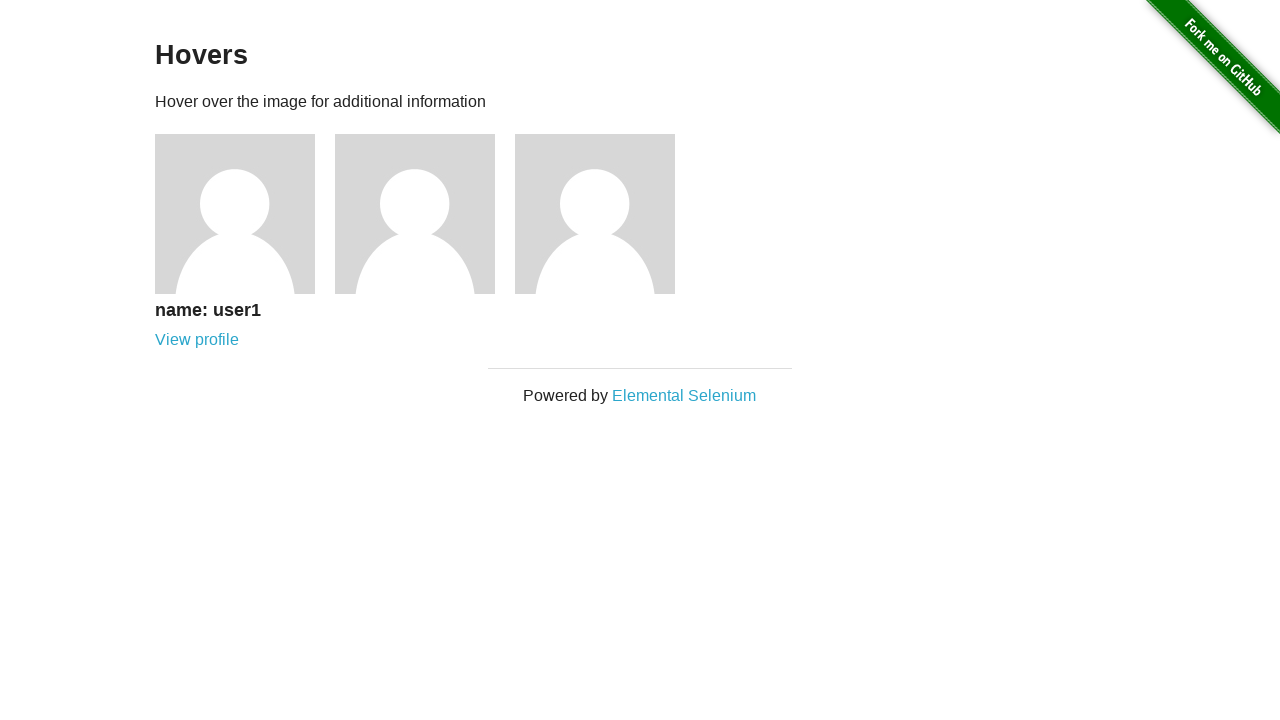

Caption became visible after hover
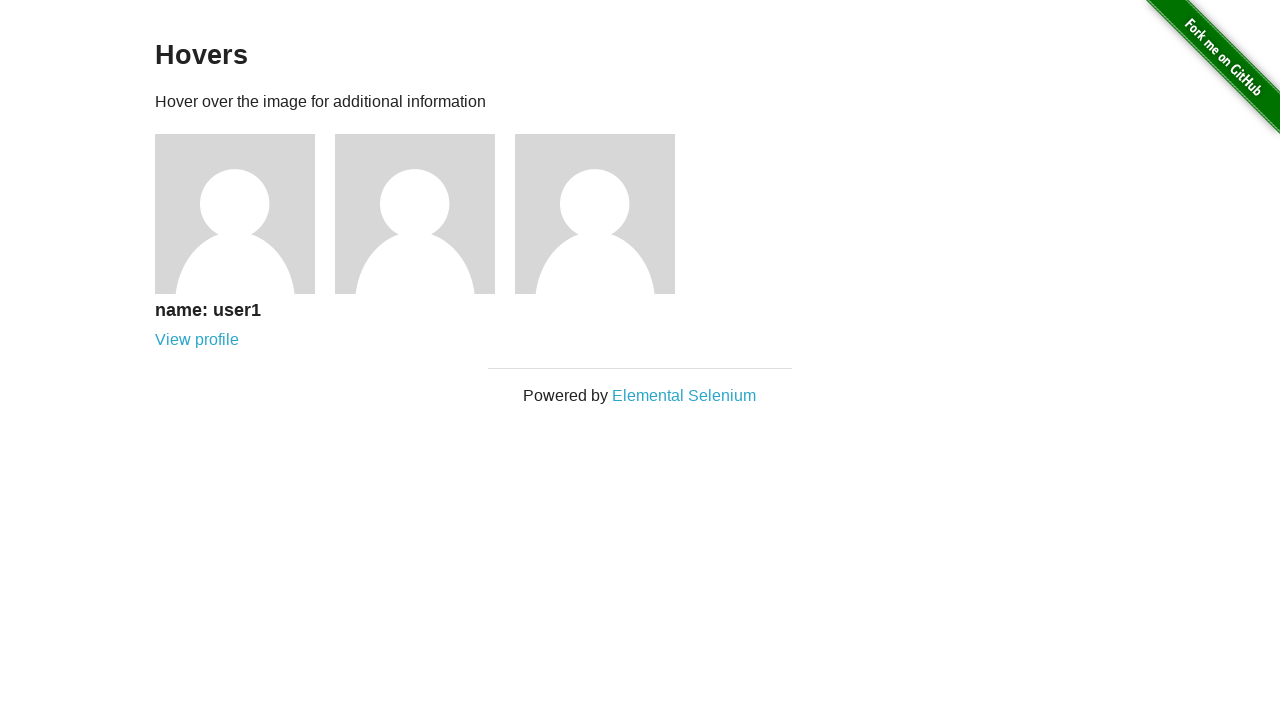

Verified caption is visible
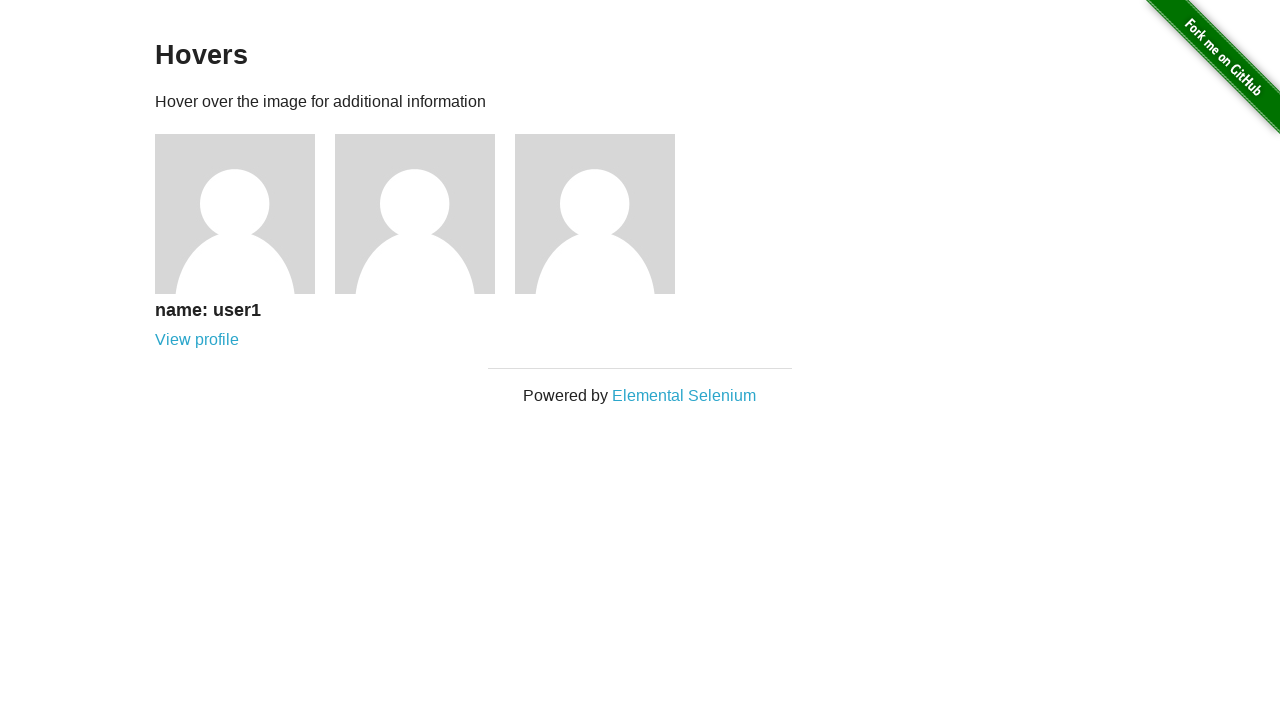

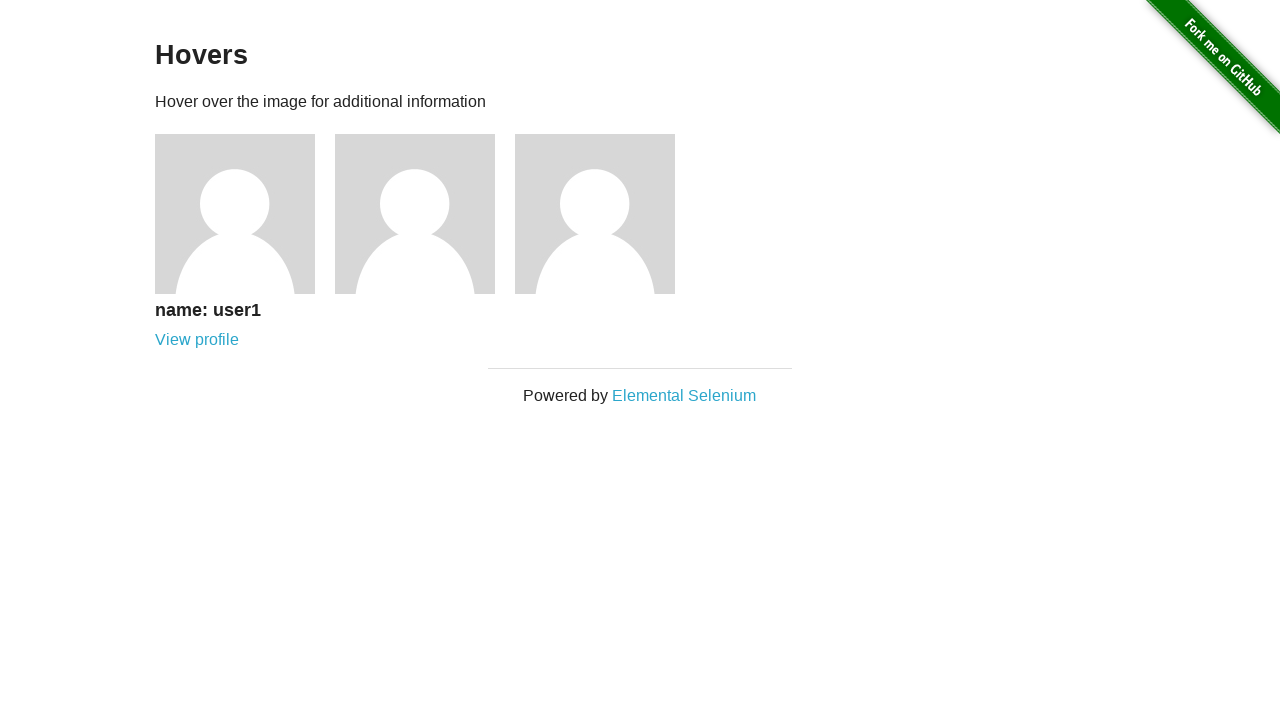